Tests form interactions on a practice Angular page using various form elements - fills an email field, clicks a checkbox, and verifies label text positioning relative to form elements.

Starting URL: https://rahulshettyacademy.com/angularpractice/

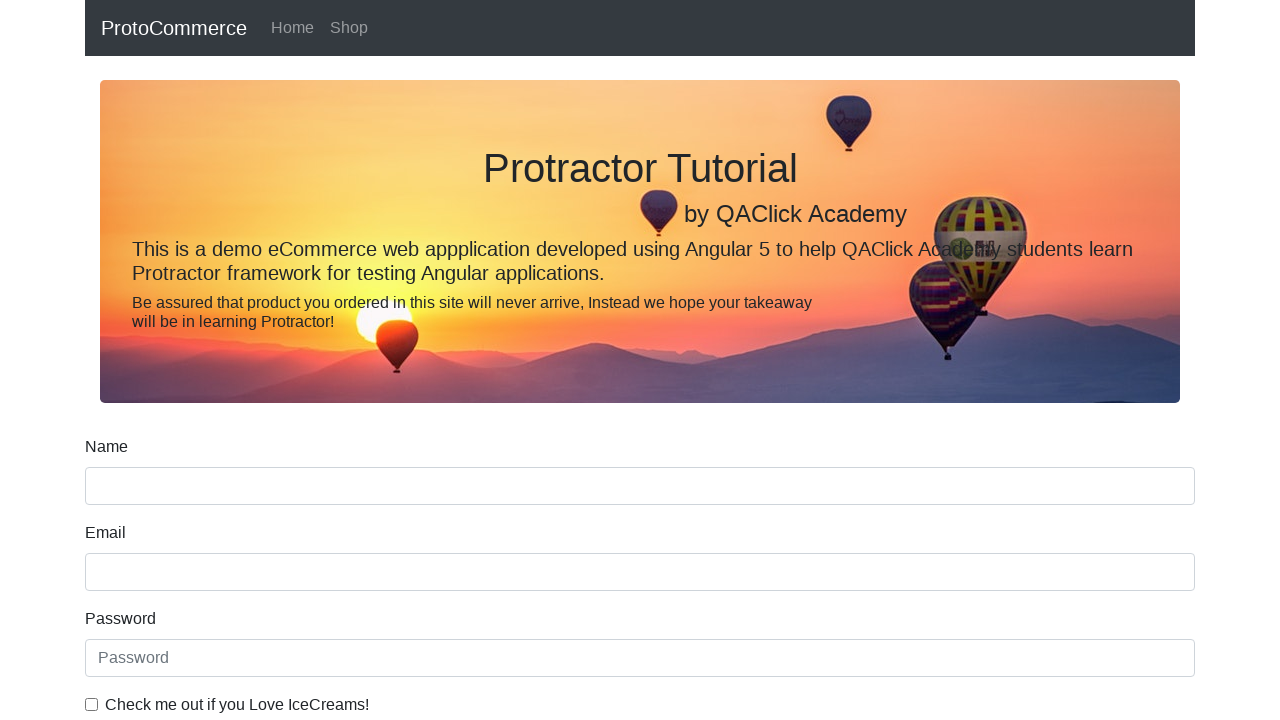

Waited for form to load - name field selector found
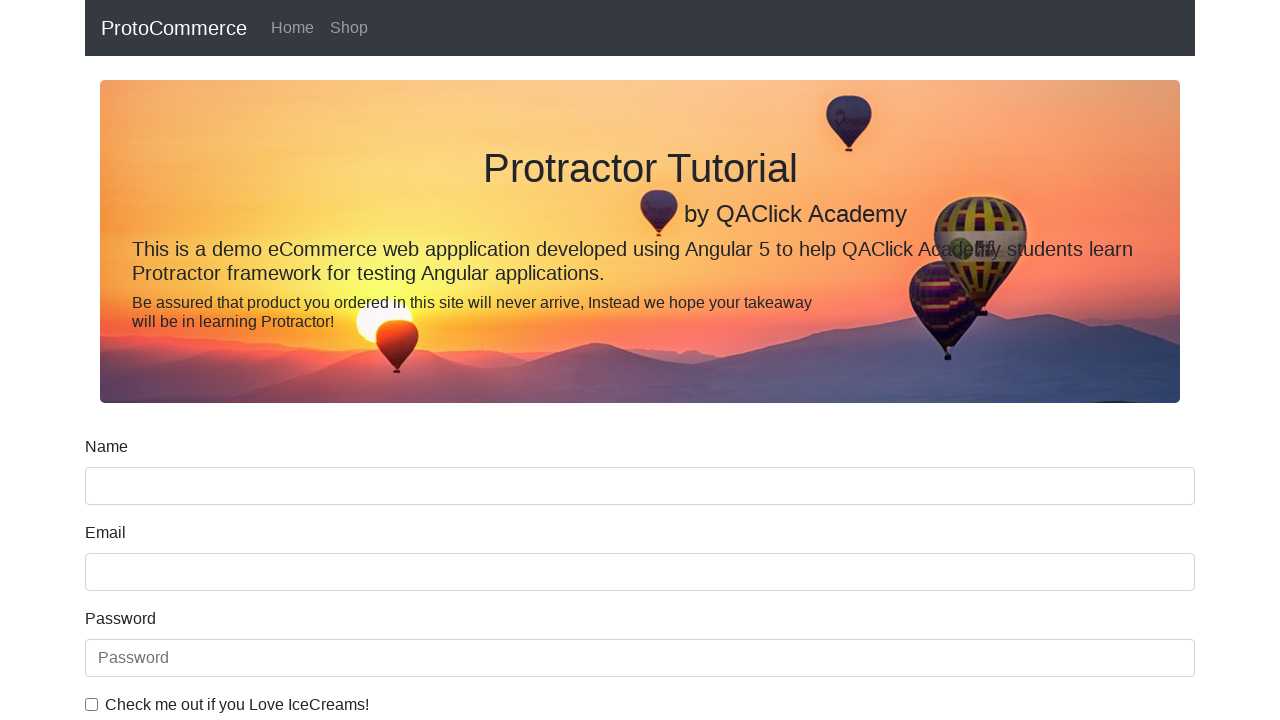

Located the name textbox element
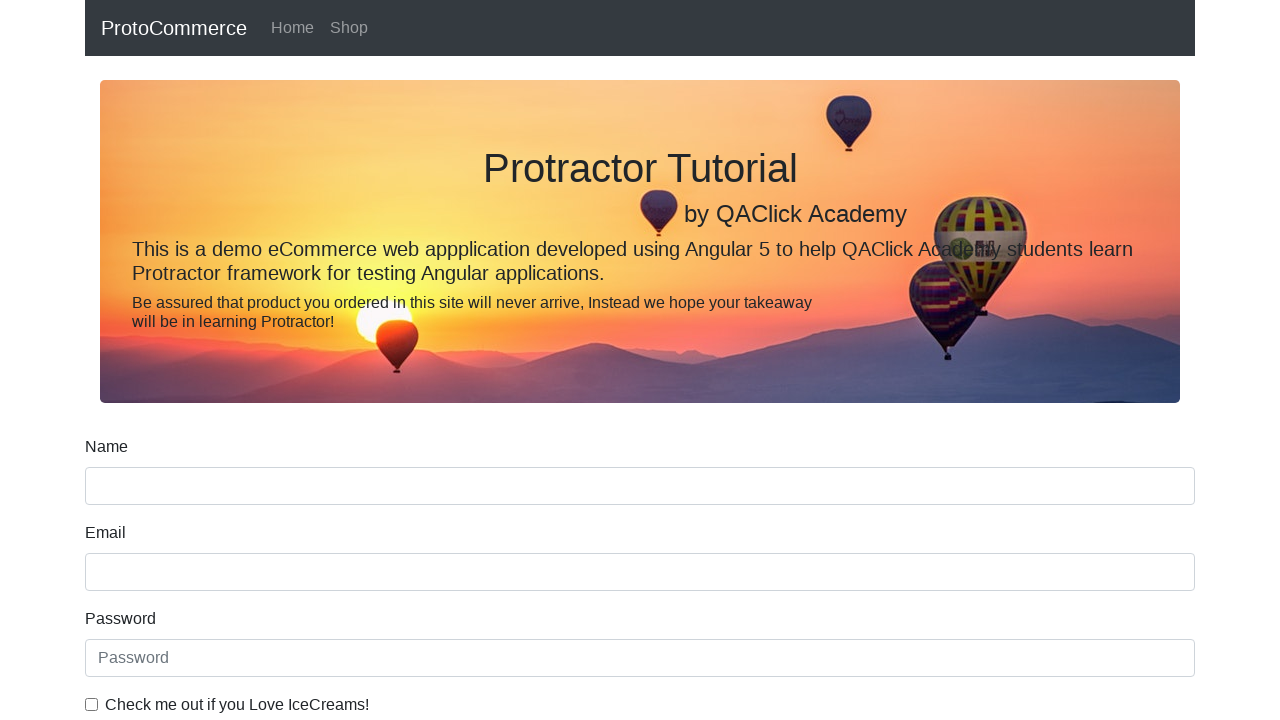

Located the Name label positioned above the name textbox
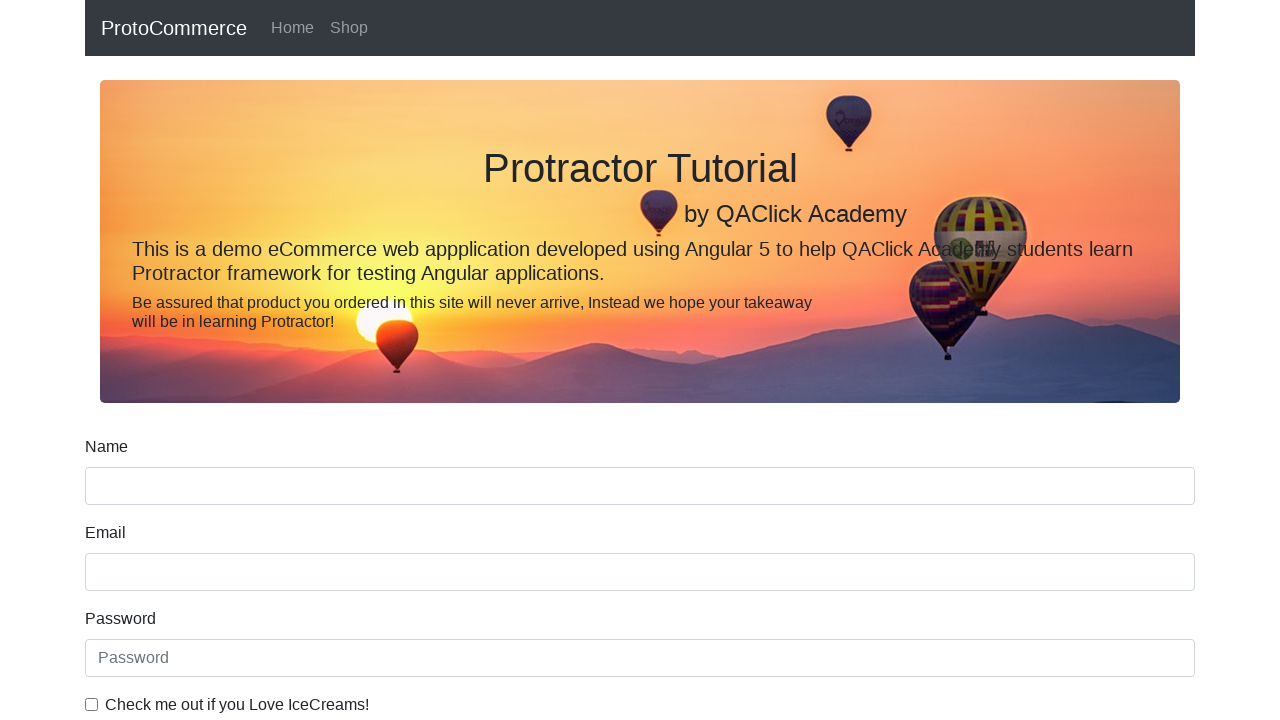

Filled email field with 'Veeresh@gmail.com' on input[name='email']
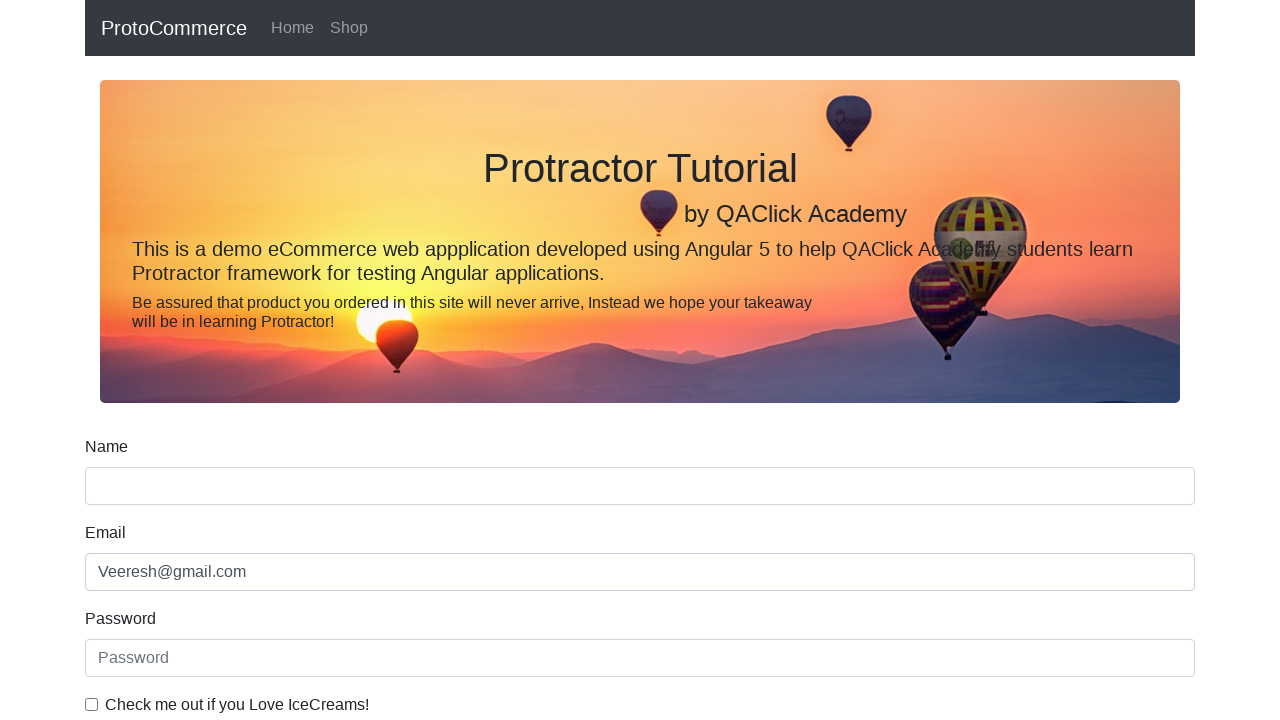

Clicked the 'Check me out if you Love IceCreams!' checkbox at (92, 704) on input#exampleCheck1
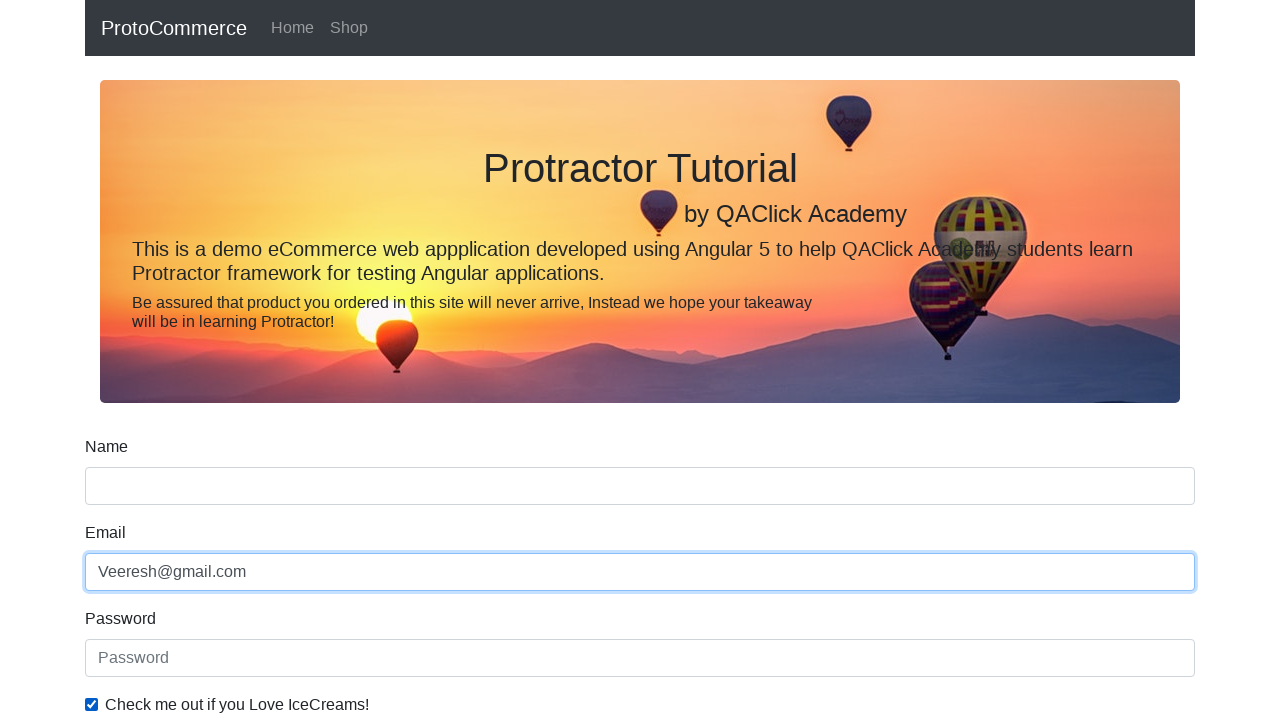

Located the inline radio button element
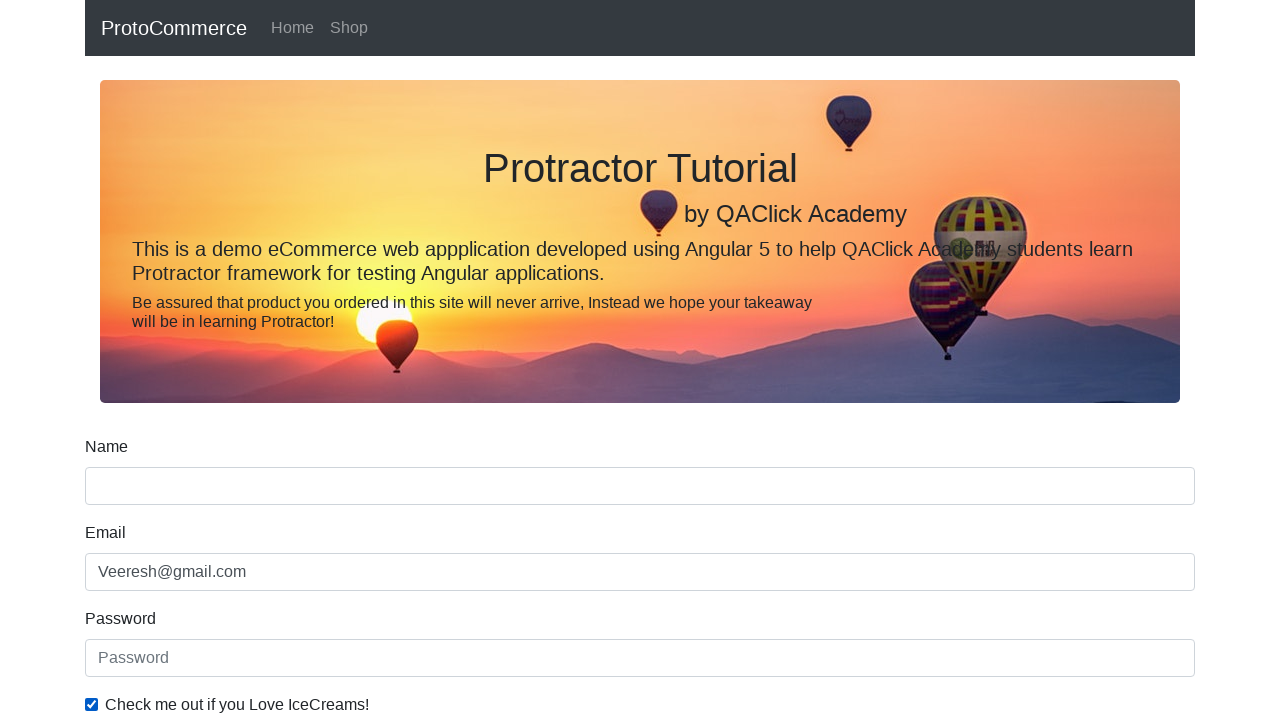

Located the radio button label positioned to the right of the radio button
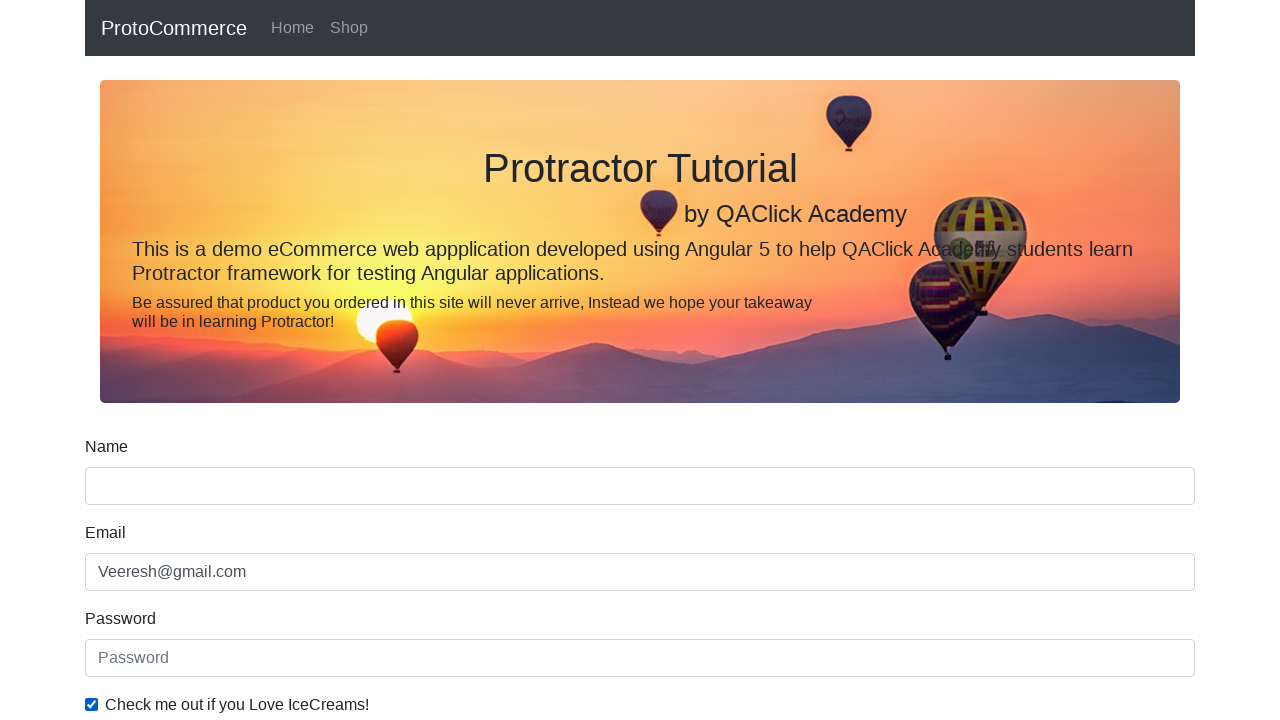

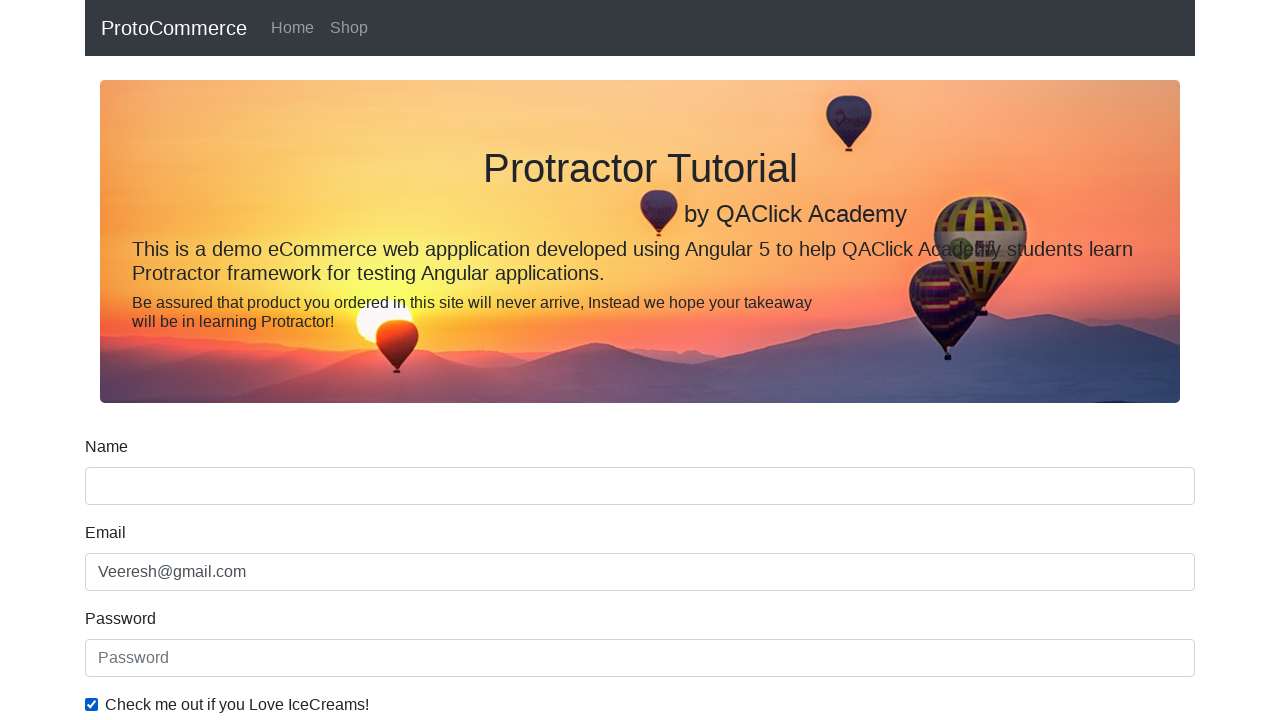